Fills the Current Address input, submits the form, and verifies the output displays the address

Starting URL: https://demoqa.com/elements

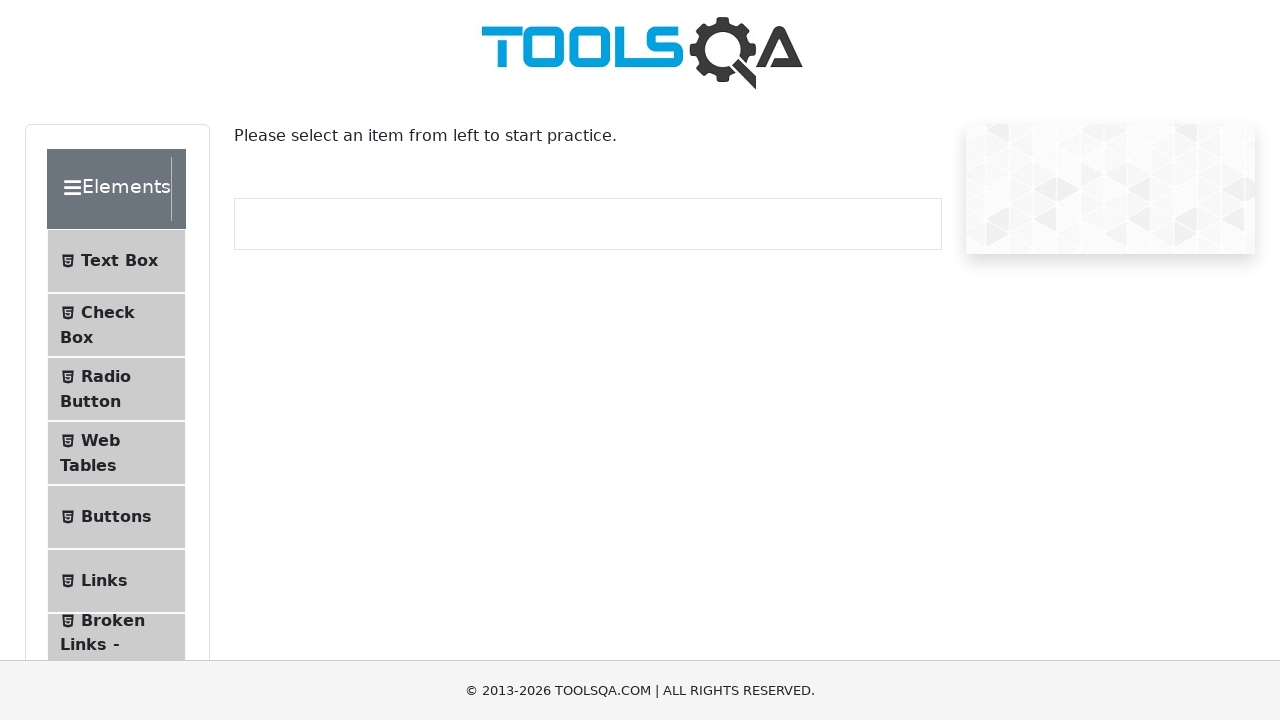

Clicked Text Box button in menu at (119, 261) on internal:text="Text Box"i
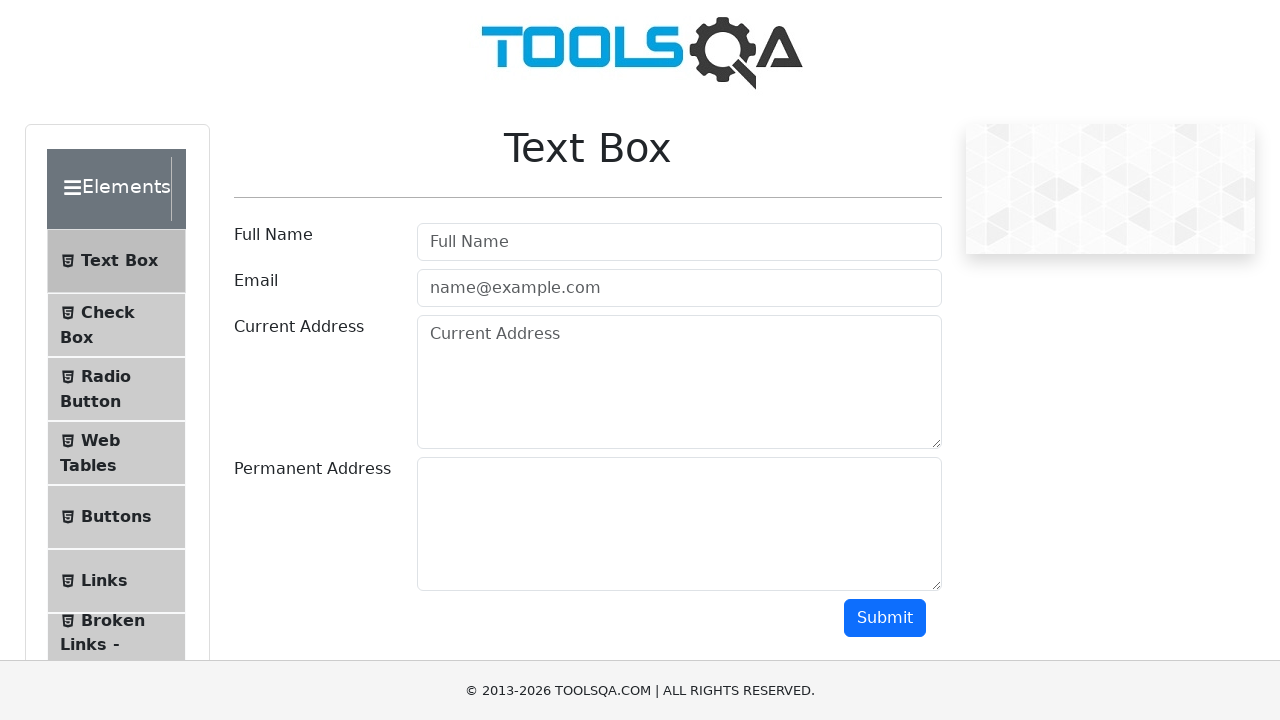

Text Box page loaded successfully
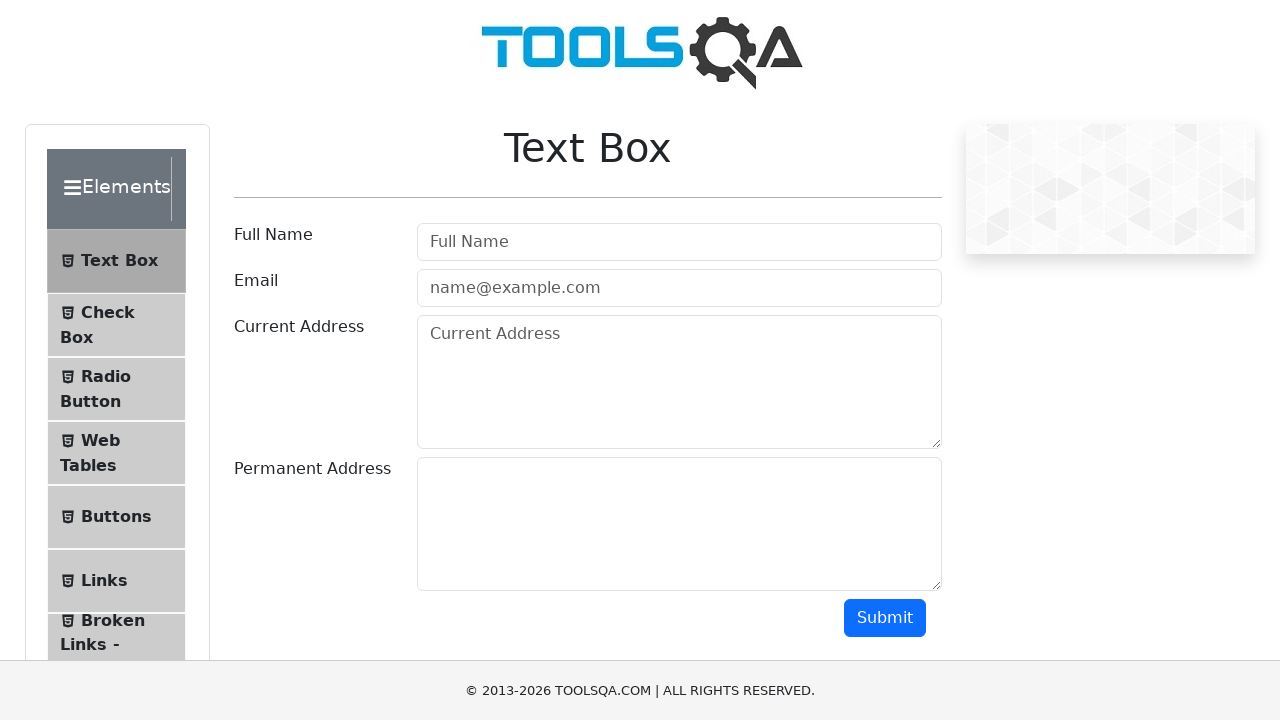

Filled Current Address input with 'Test address' on textarea#currentAddress
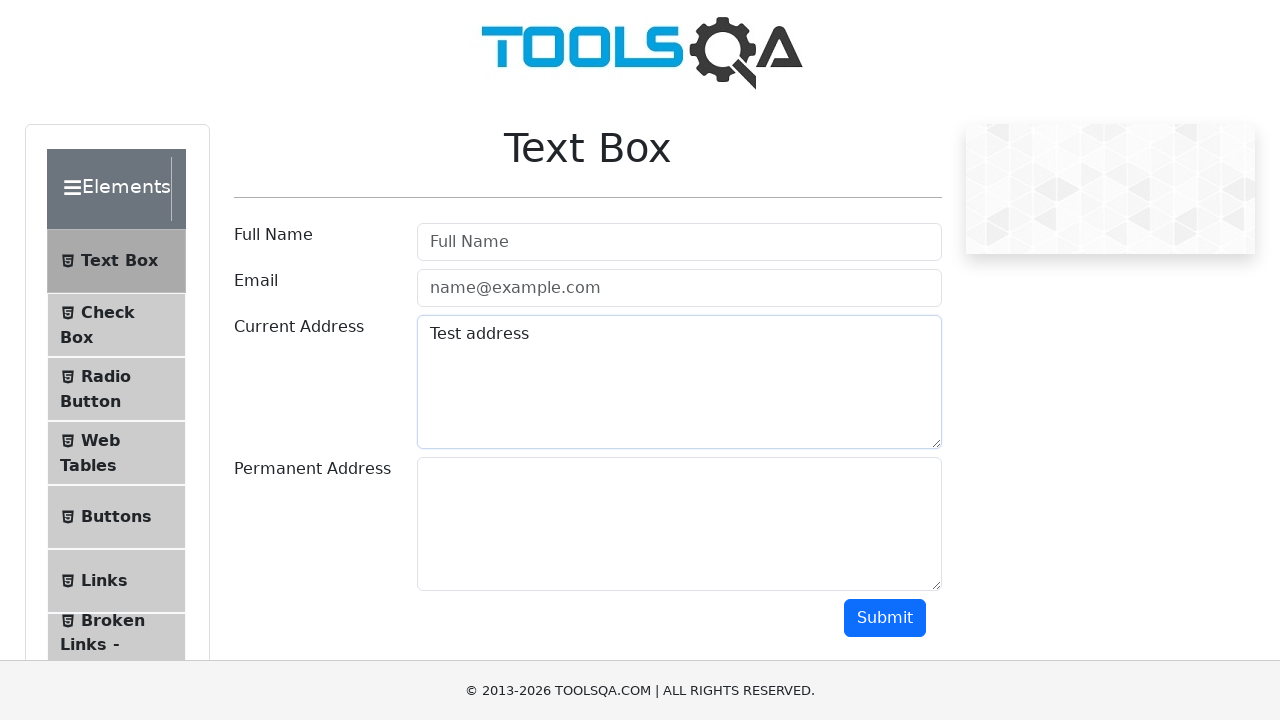

Clicked Submit button at (885, 618) on internal:role=button[name="Submit"i]
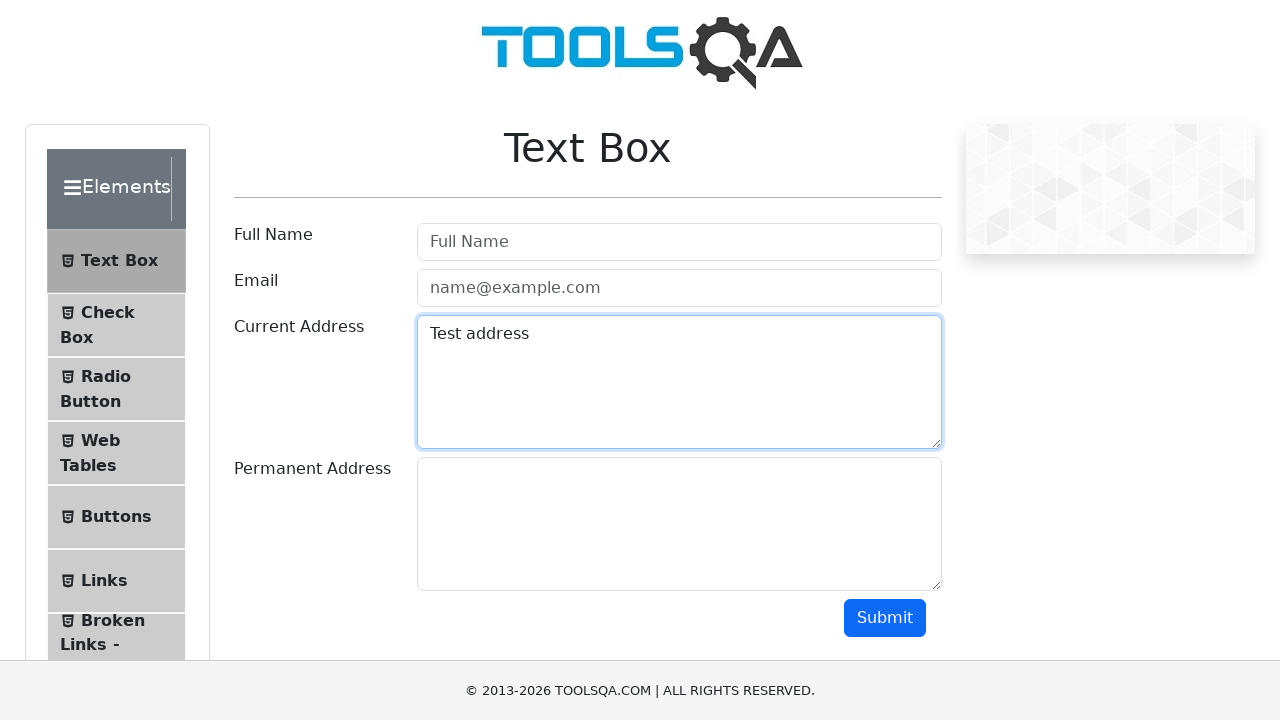

Verified output displays 'Current Address :Test address'
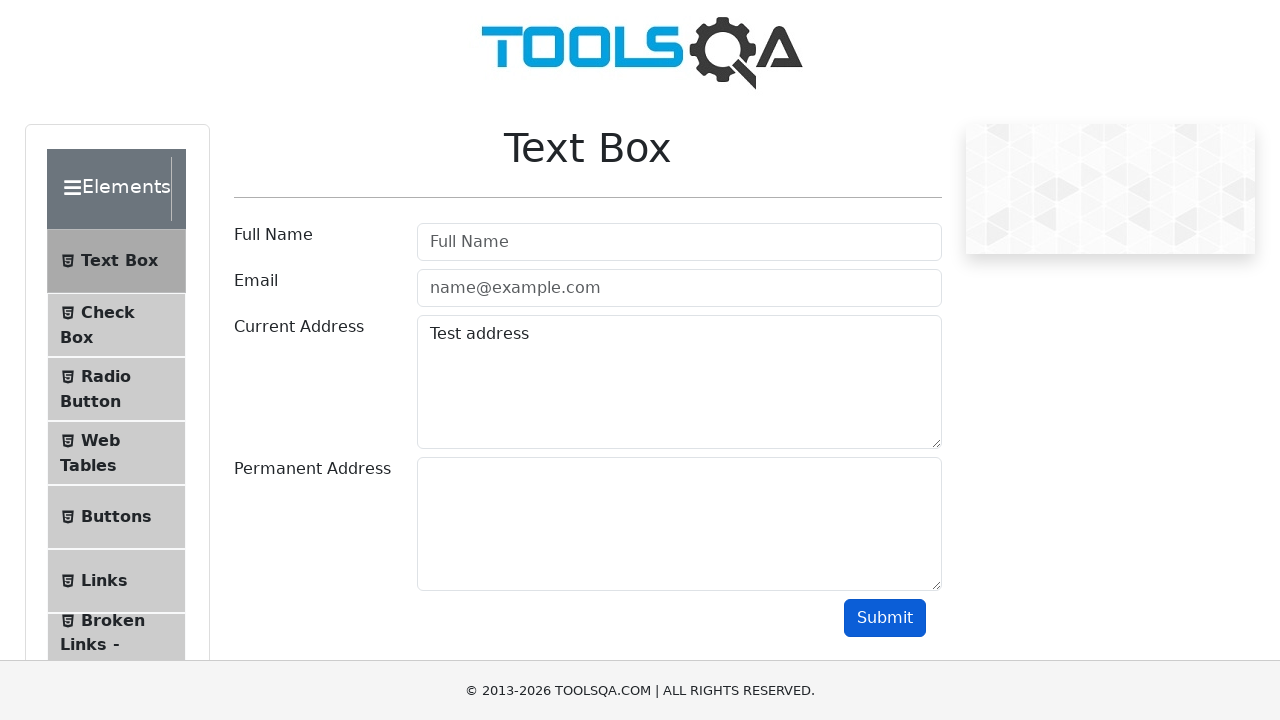

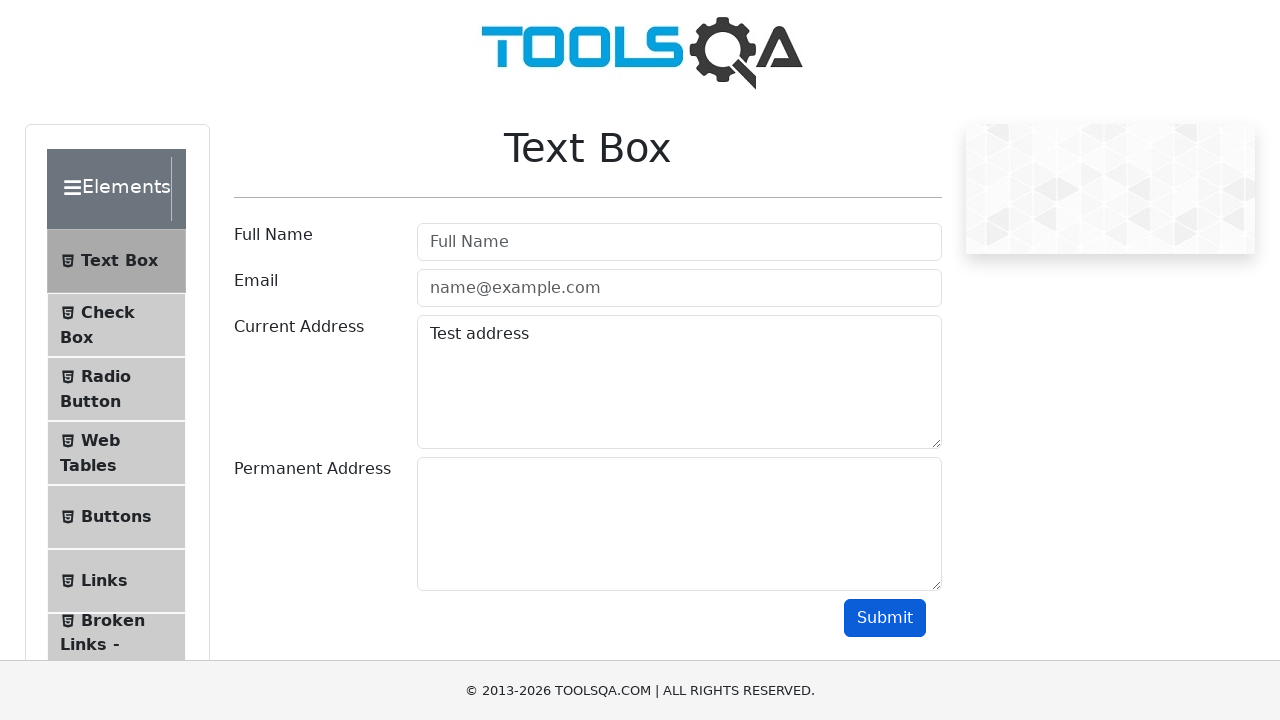